Tests the vegetable shopping site by searching for products containing "ca", verifying 4 visible products are displayed, clicking add to cart on the third product, and then adding Cashews to cart by iterating through all products.

Starting URL: https://rahulshettyacademy.com/seleniumPractise/#/

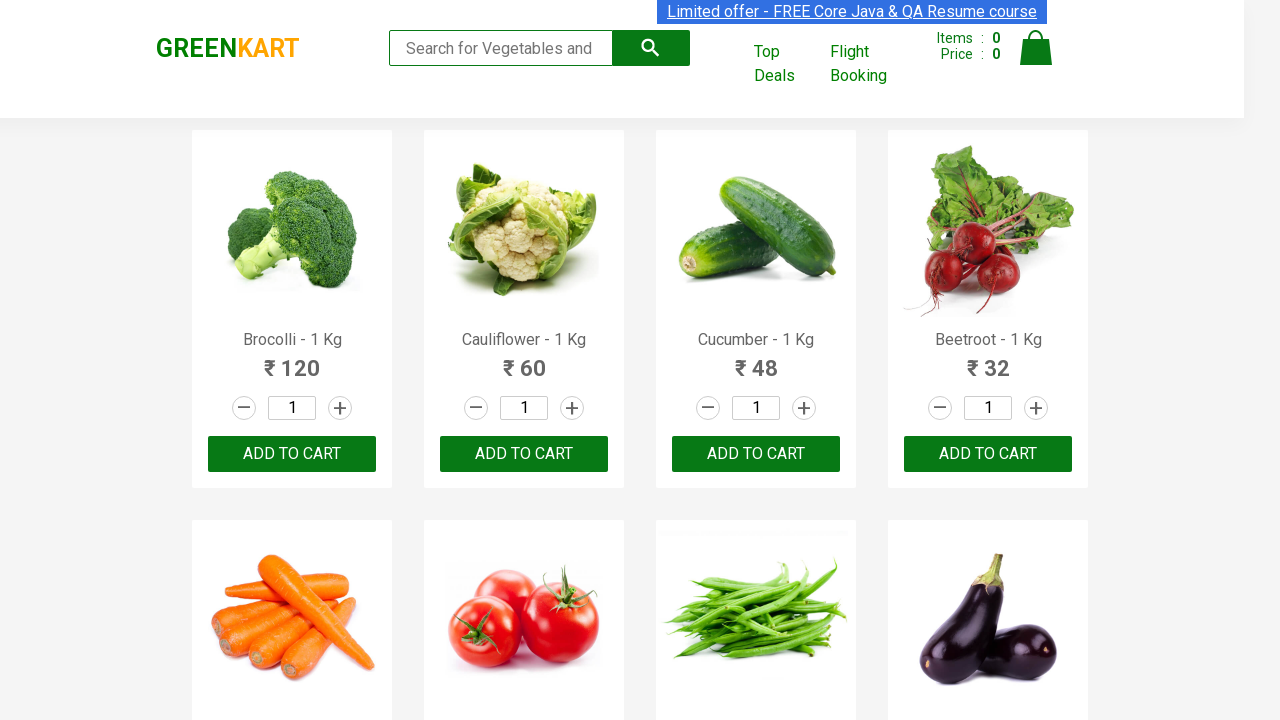

Typed 'ca' in the search box to filter products on input.search-keyword
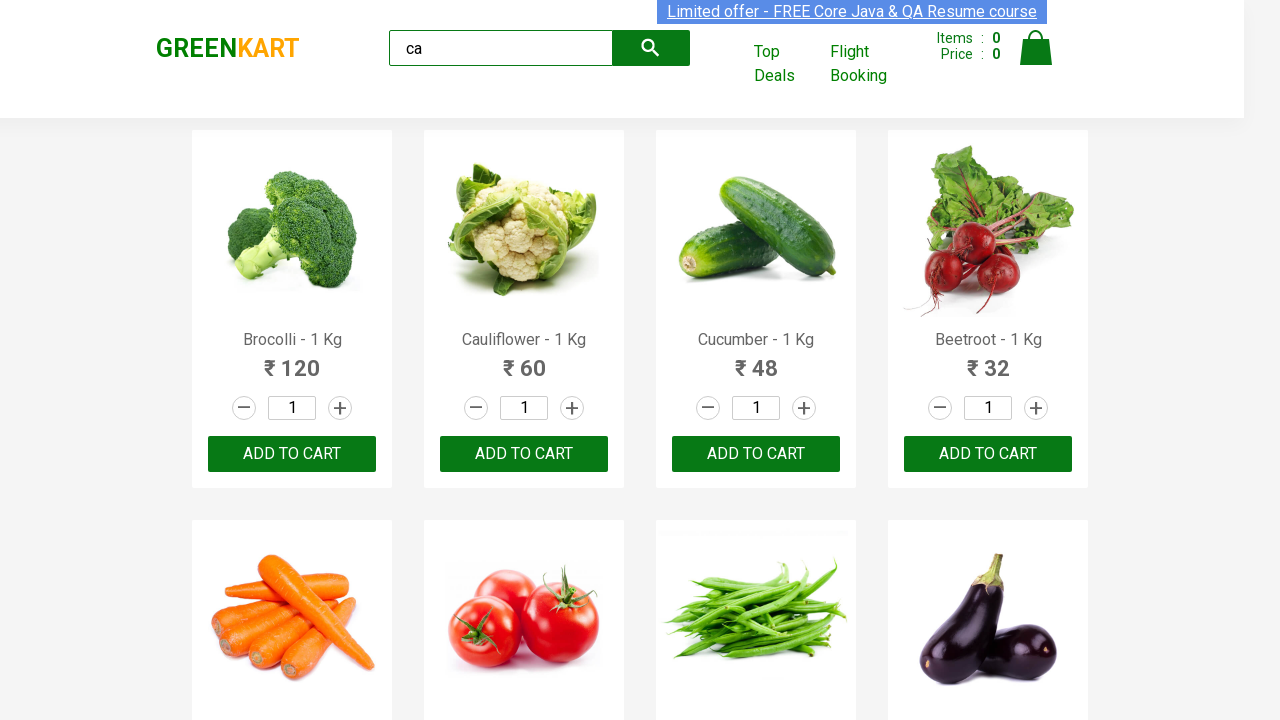

Waited for products to filter and load
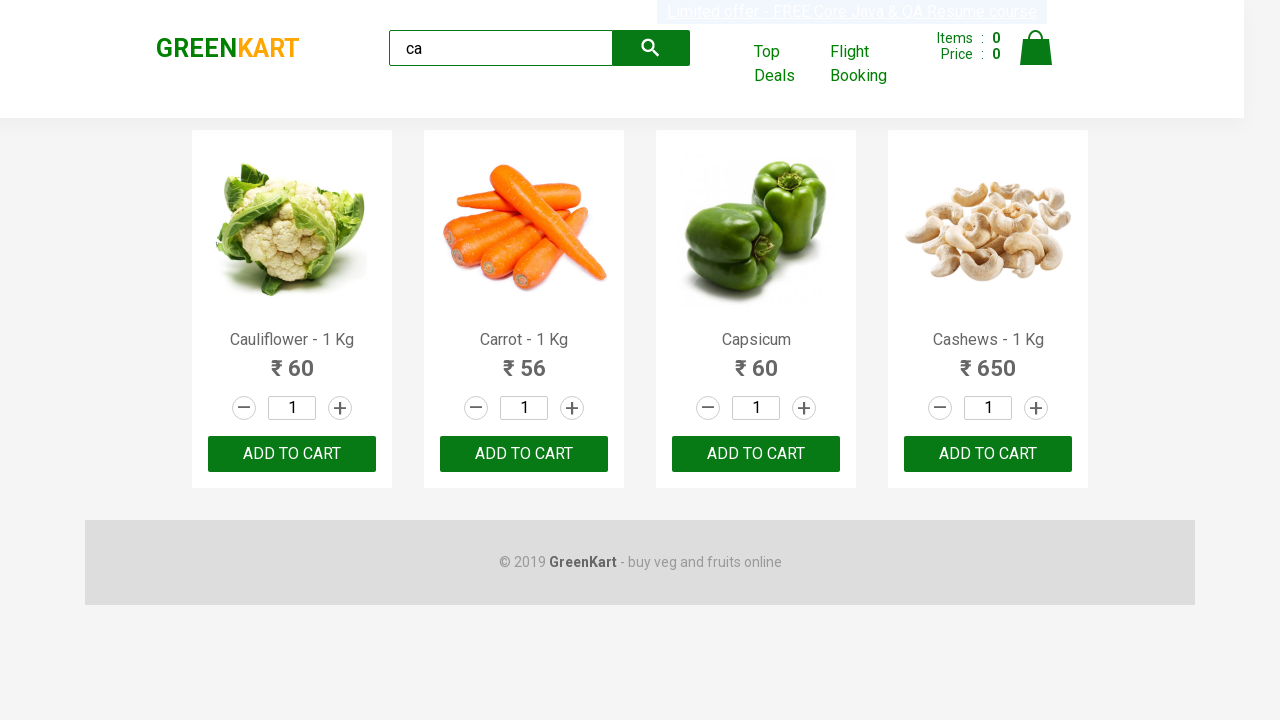

Clicked ADD TO CART on the third visible product at (756, 454) on .products .product >> nth=2 >> button:has-text('ADD TO CART')
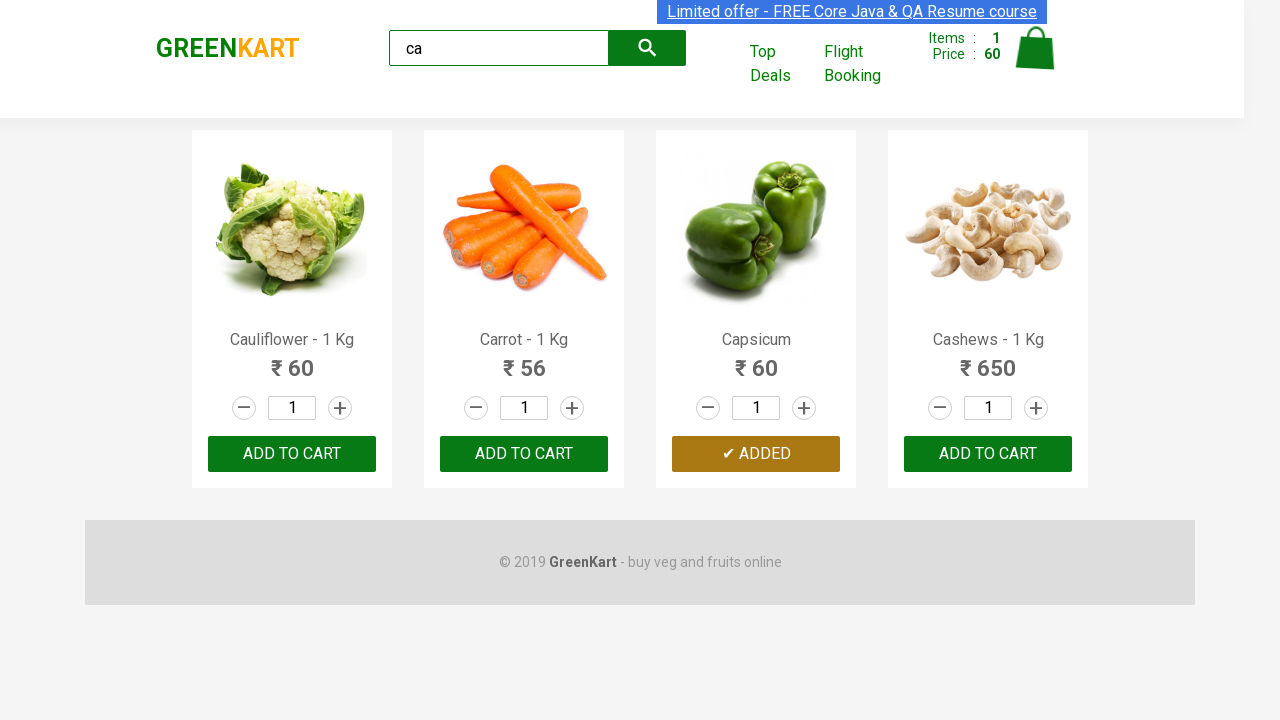

Retrieved count of 4 products to search for Cashews
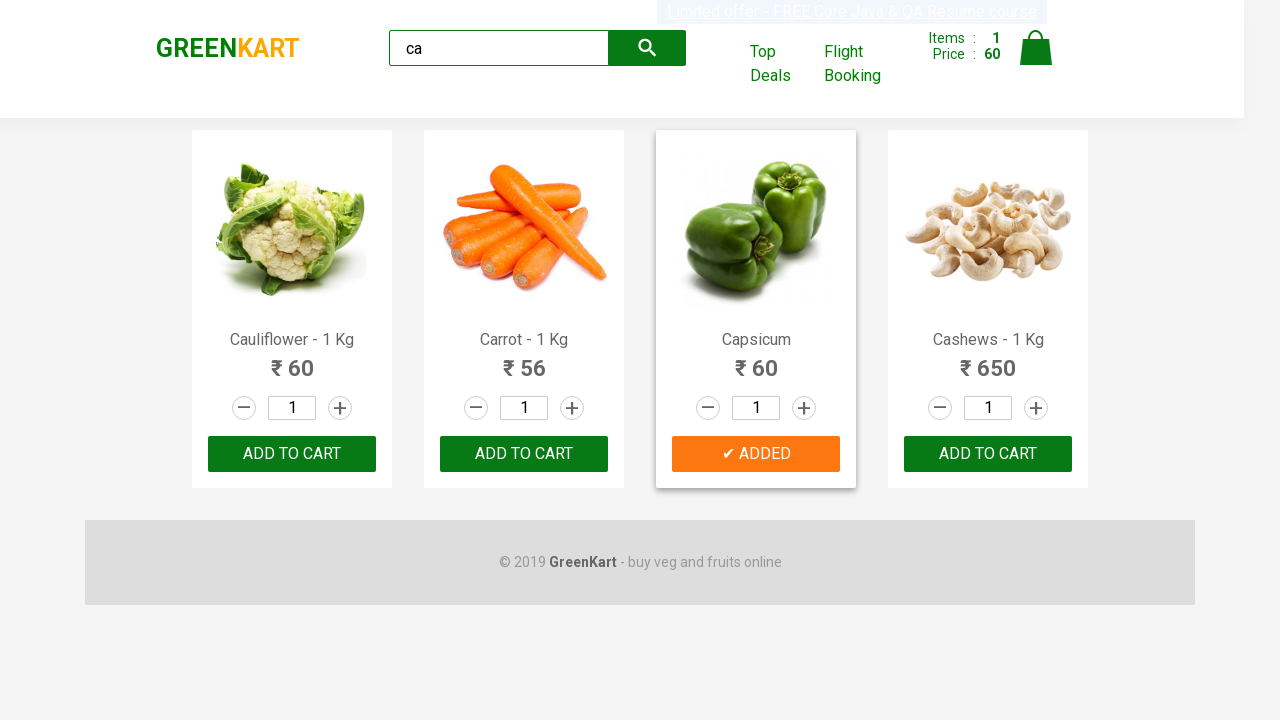

Retrieved product name: Cauliflower - 1 Kg
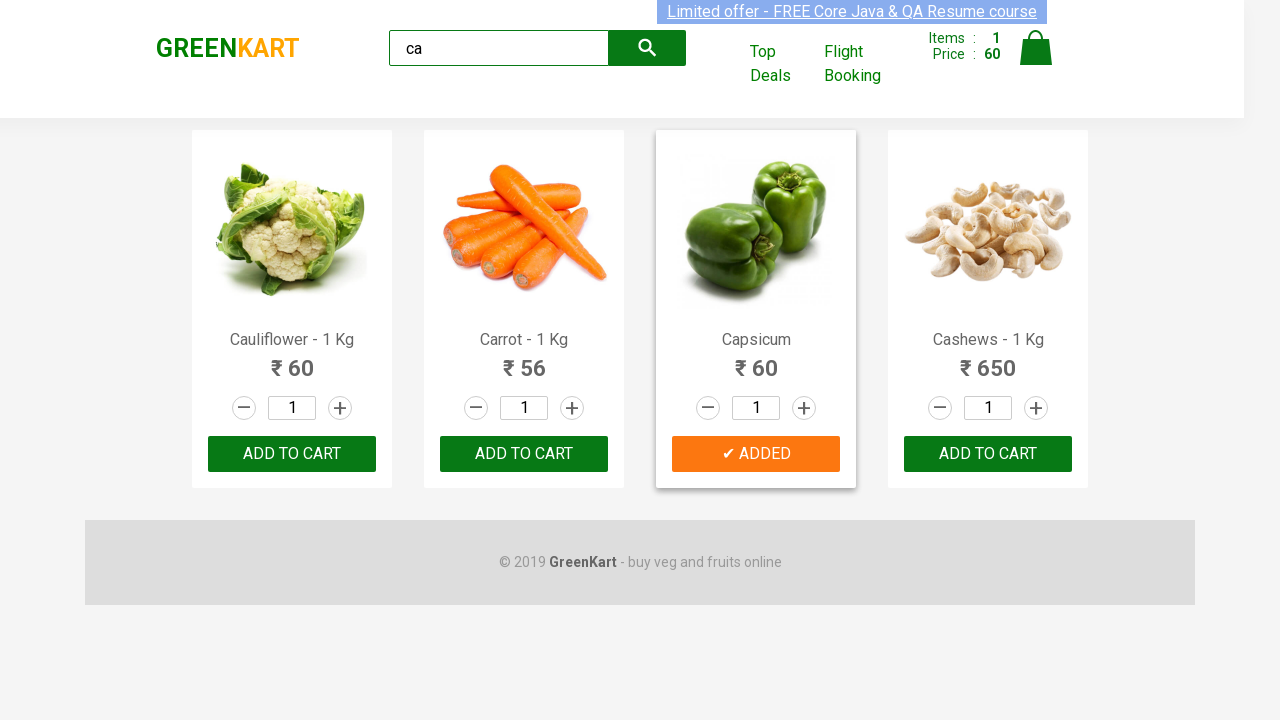

Retrieved product name: Carrot - 1 Kg
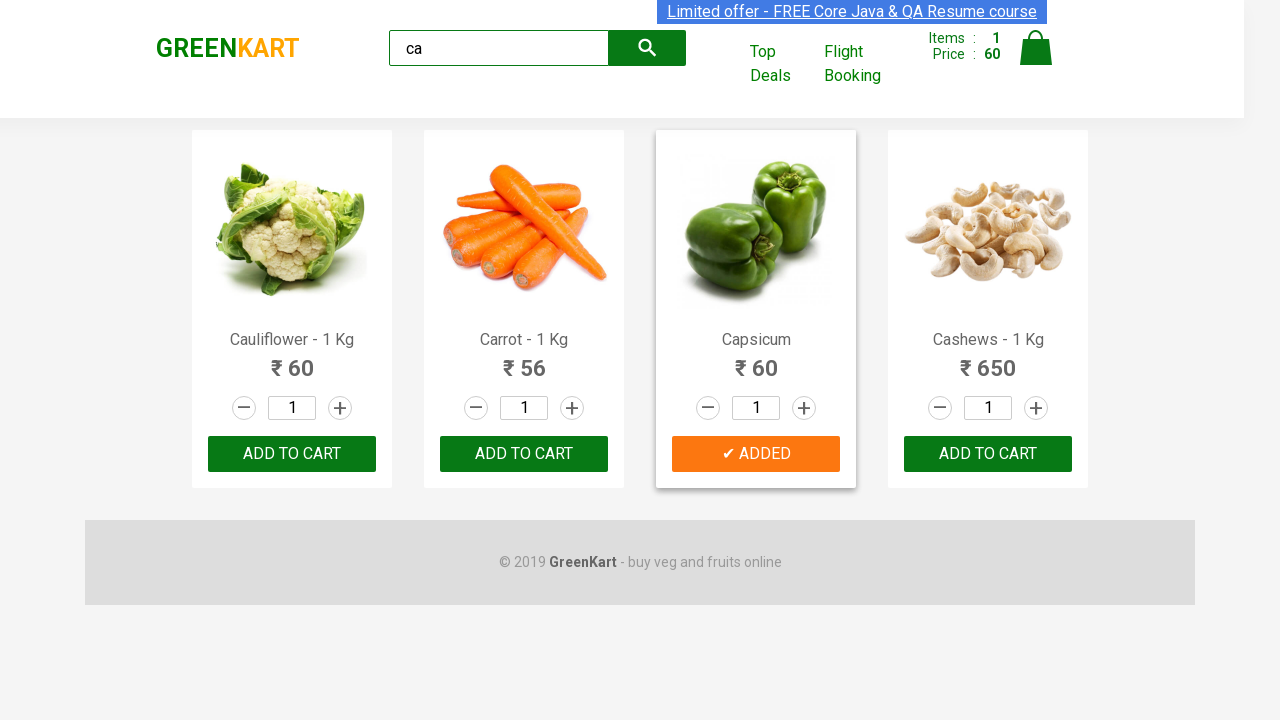

Retrieved product name: Capsicum
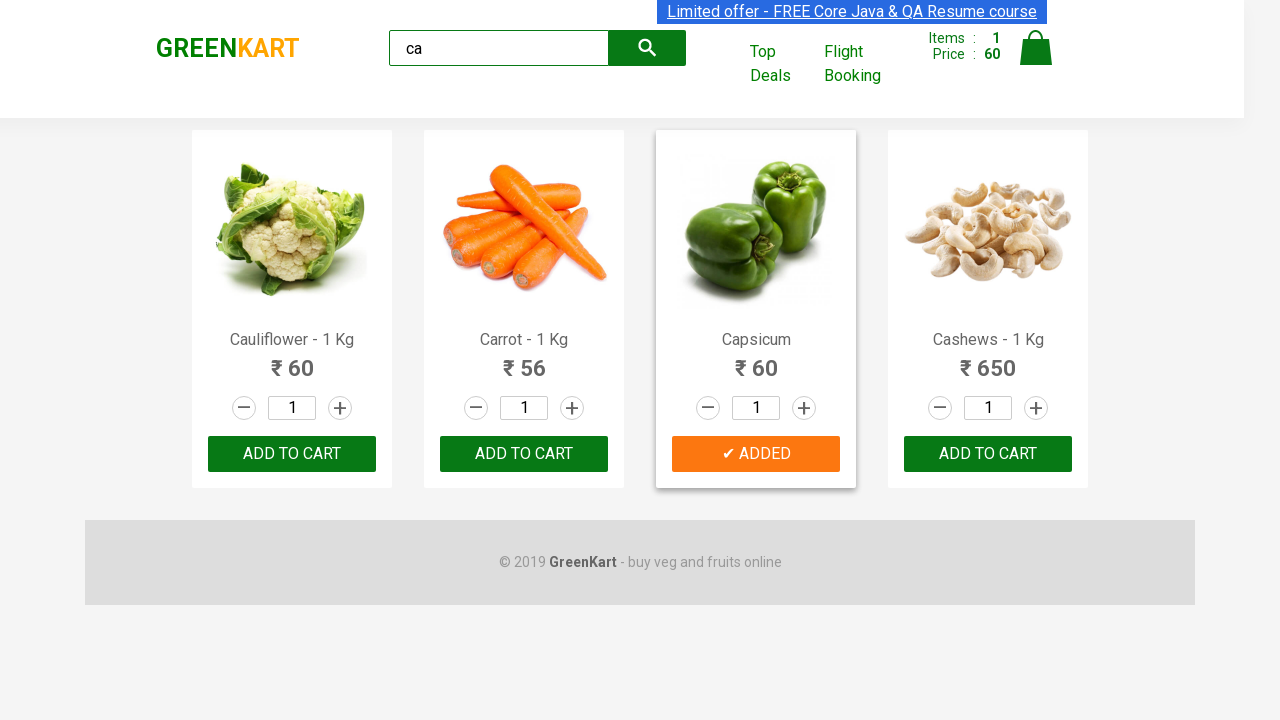

Retrieved product name: Cashews - 1 Kg
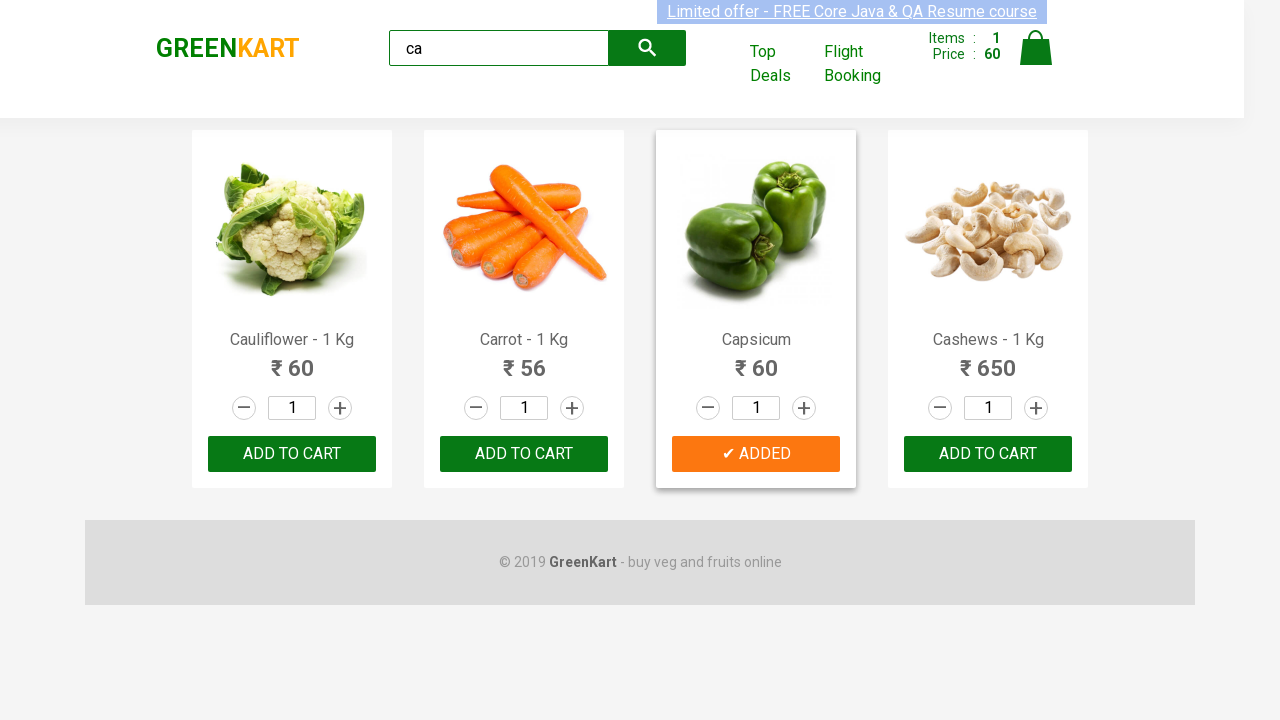

Clicked ADD TO CART on Cashews product at (988, 454) on .products .product >> nth=3 >> button
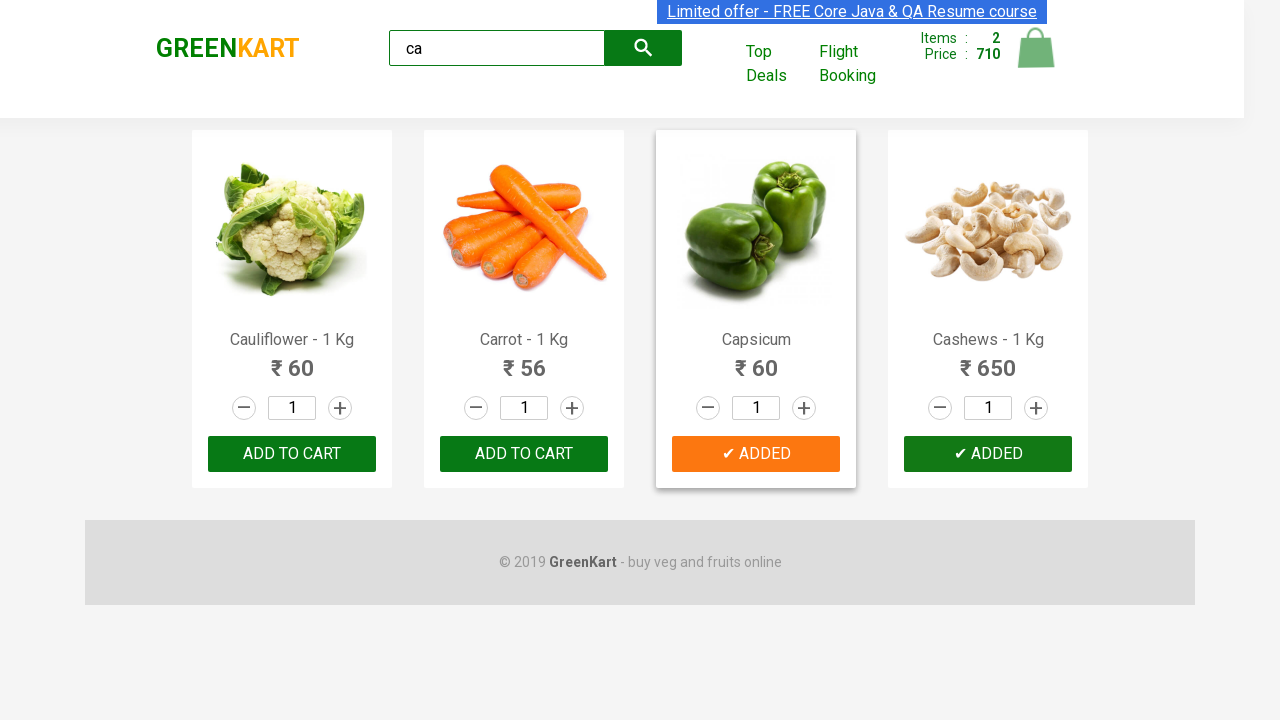

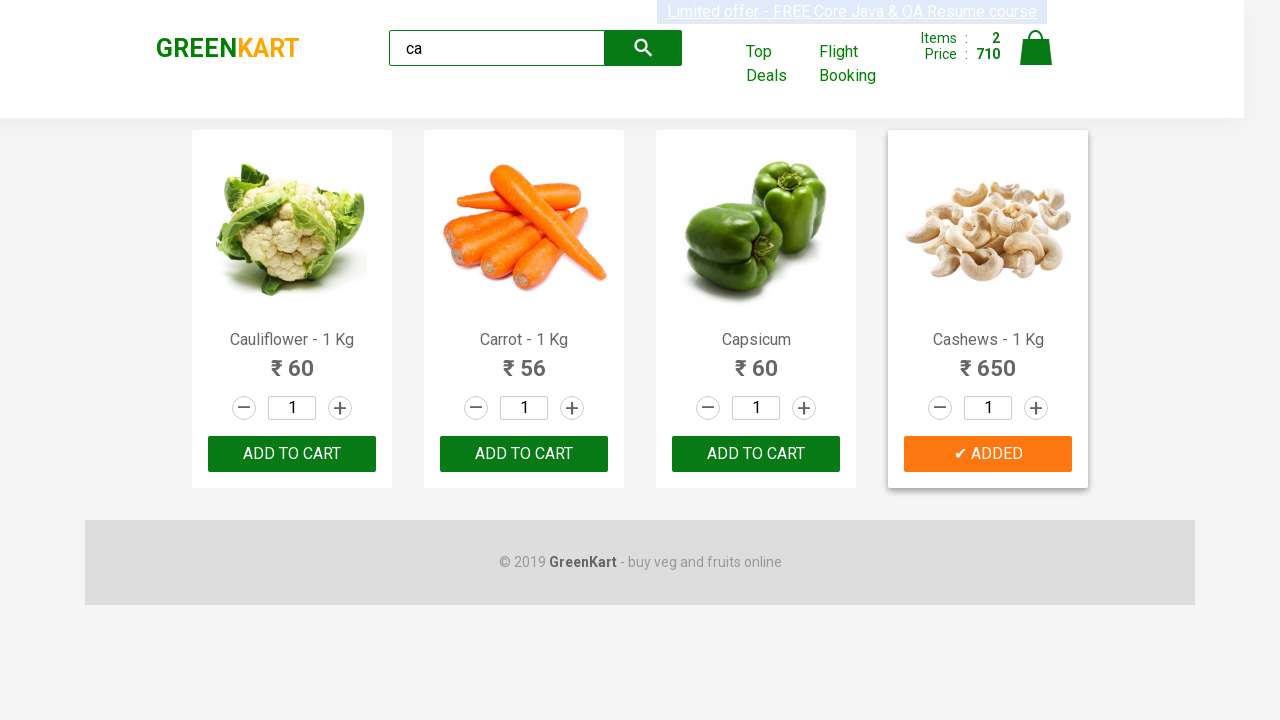